Tests opening multiple browser windows by clicking a button 3 times and collecting all window handles

Starting URL: https://demoqa.com/browser-windows

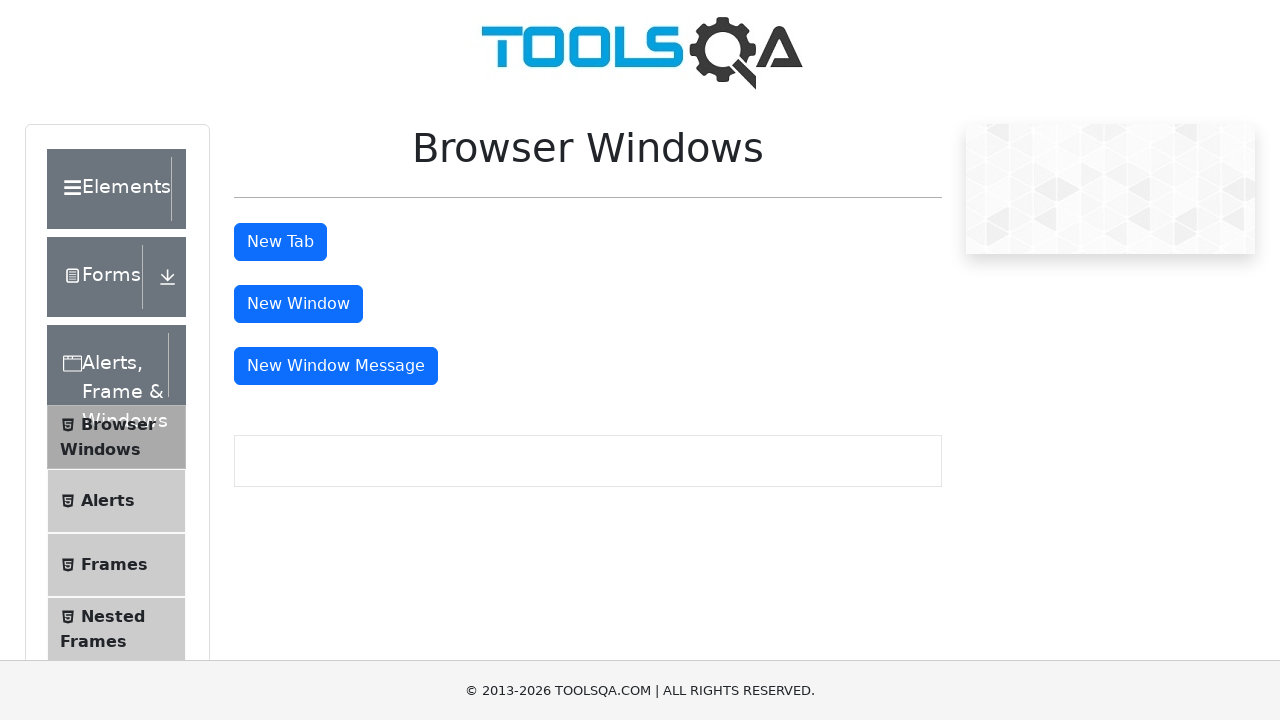

Clicked 'New Window' button to open a new browser window at (298, 304) on #windowButton
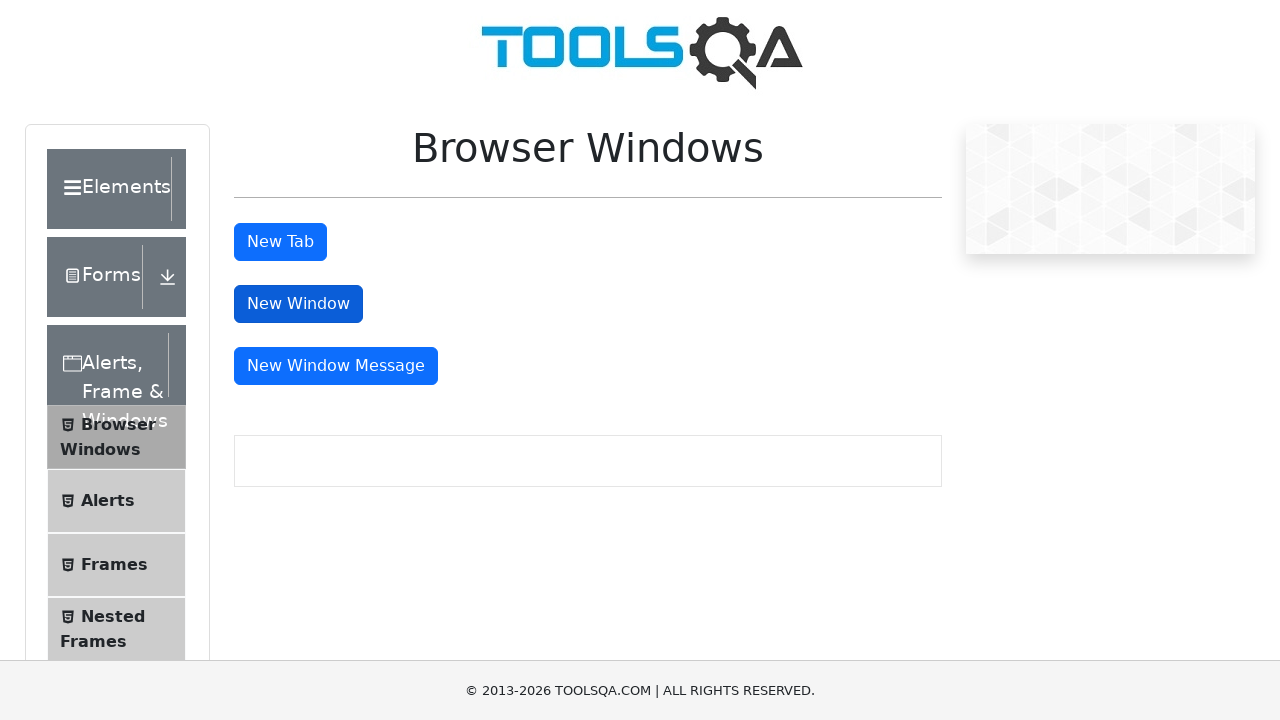

Waited 1 second for new window to open
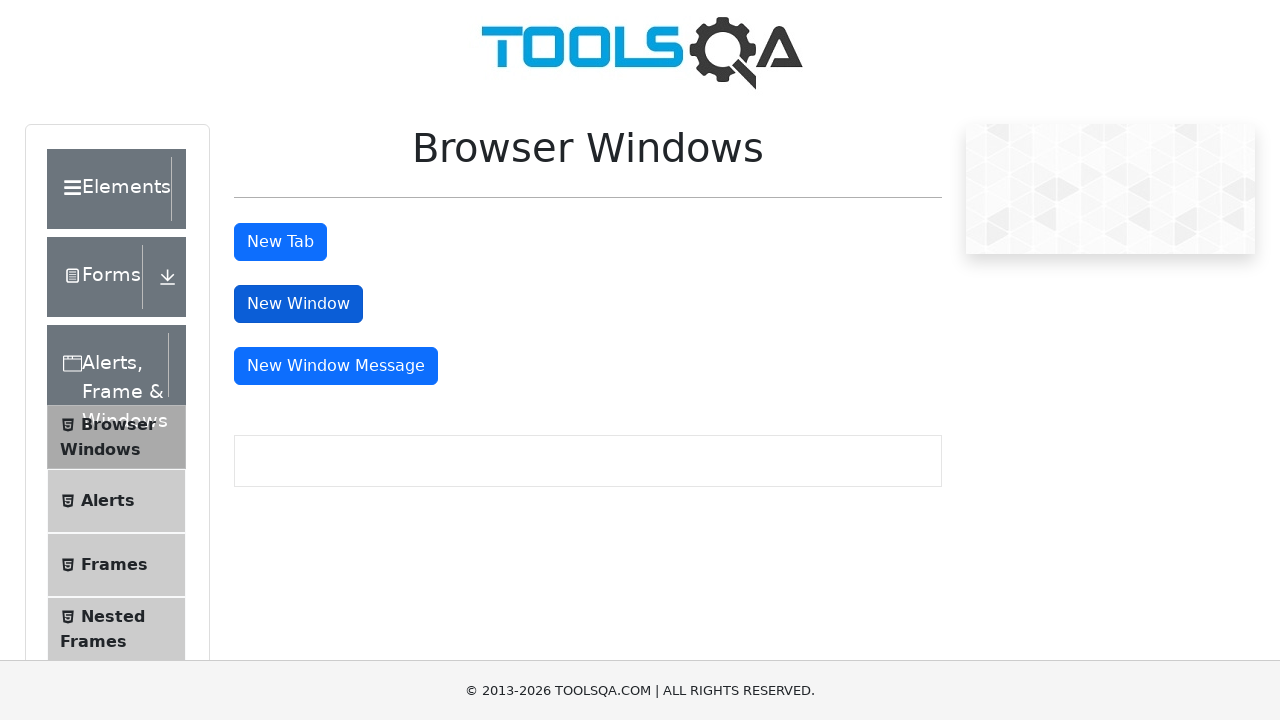

Clicked 'New Window' button to open a new browser window at (298, 304) on #windowButton
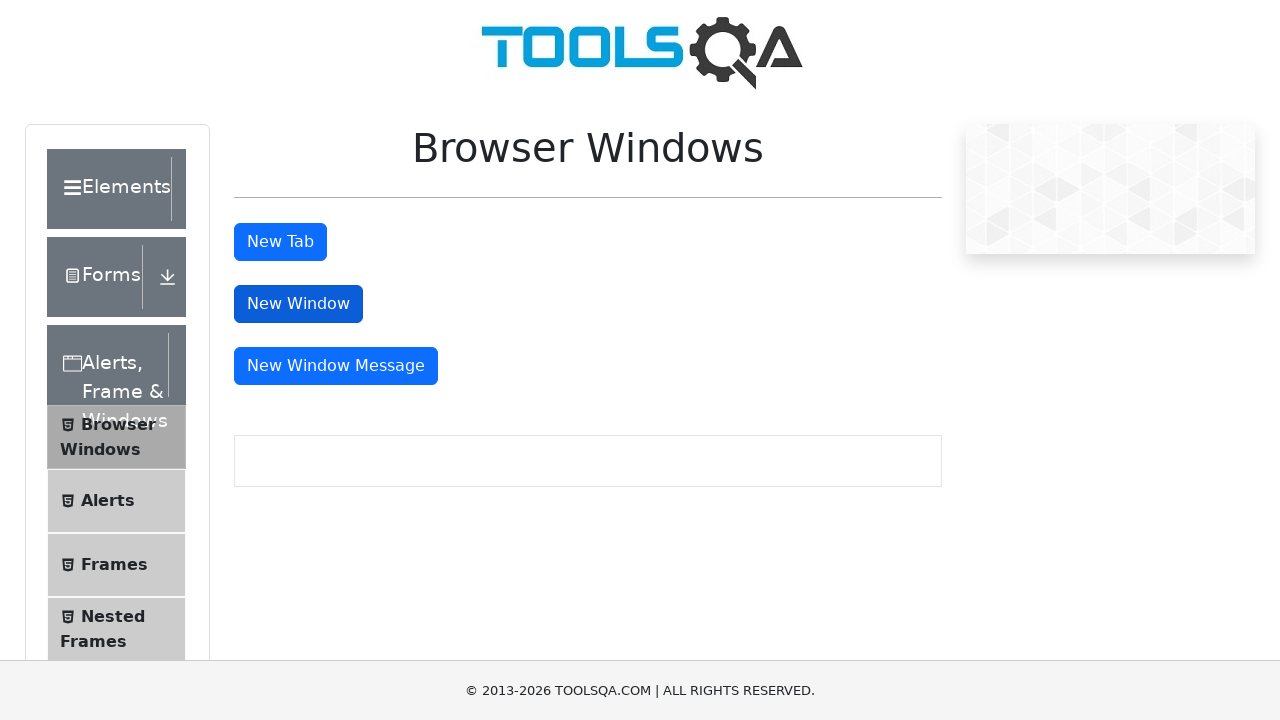

Waited 1 second for new window to open
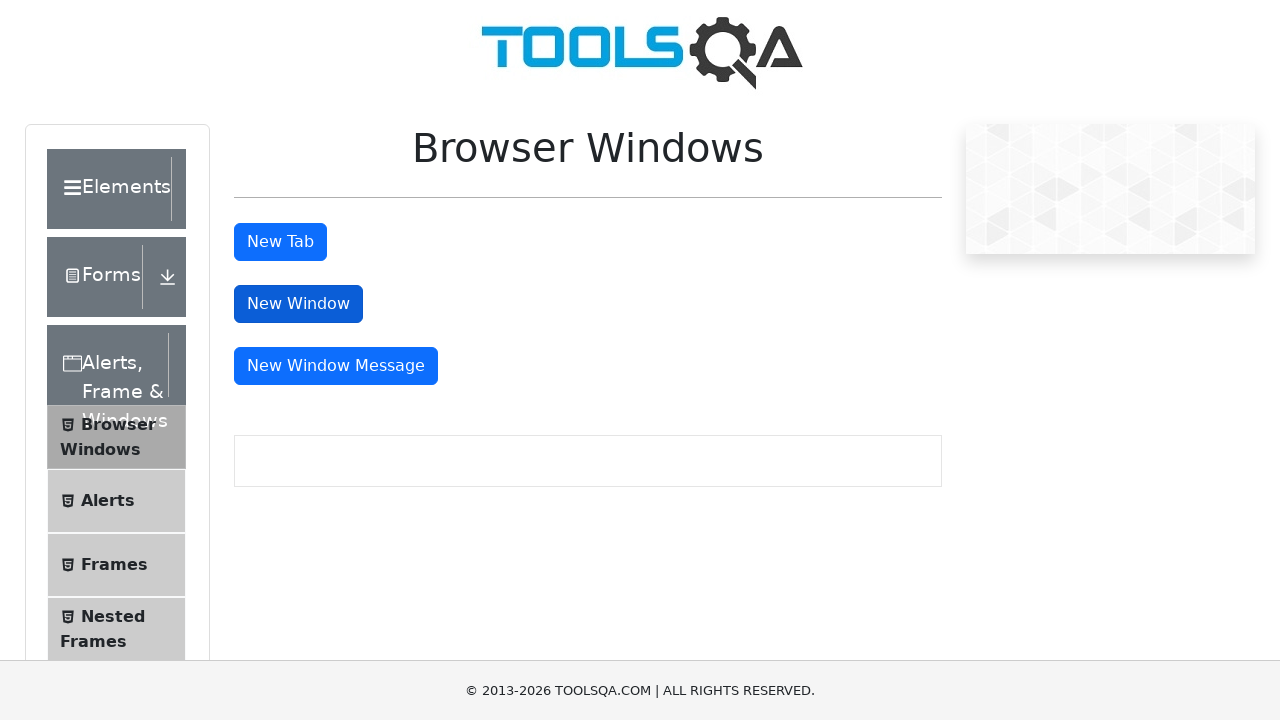

Clicked 'New Window' button to open a new browser window at (298, 304) on #windowButton
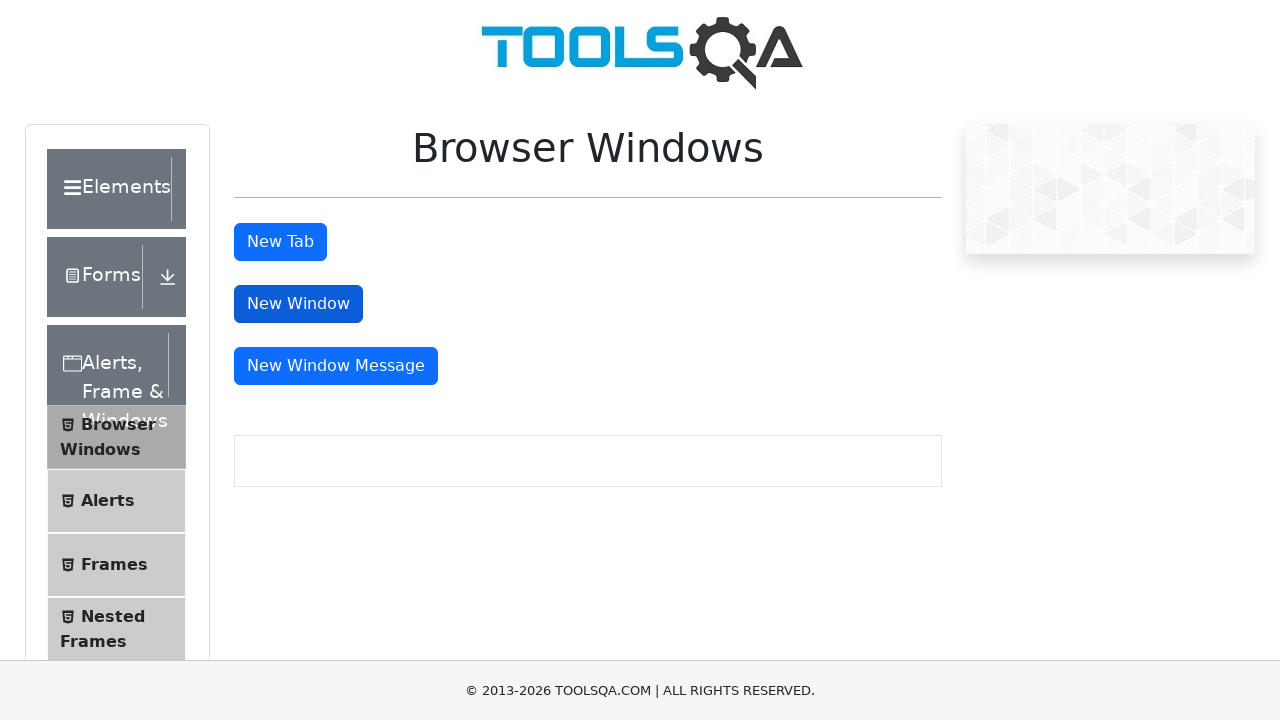

Waited 1 second for new window to open
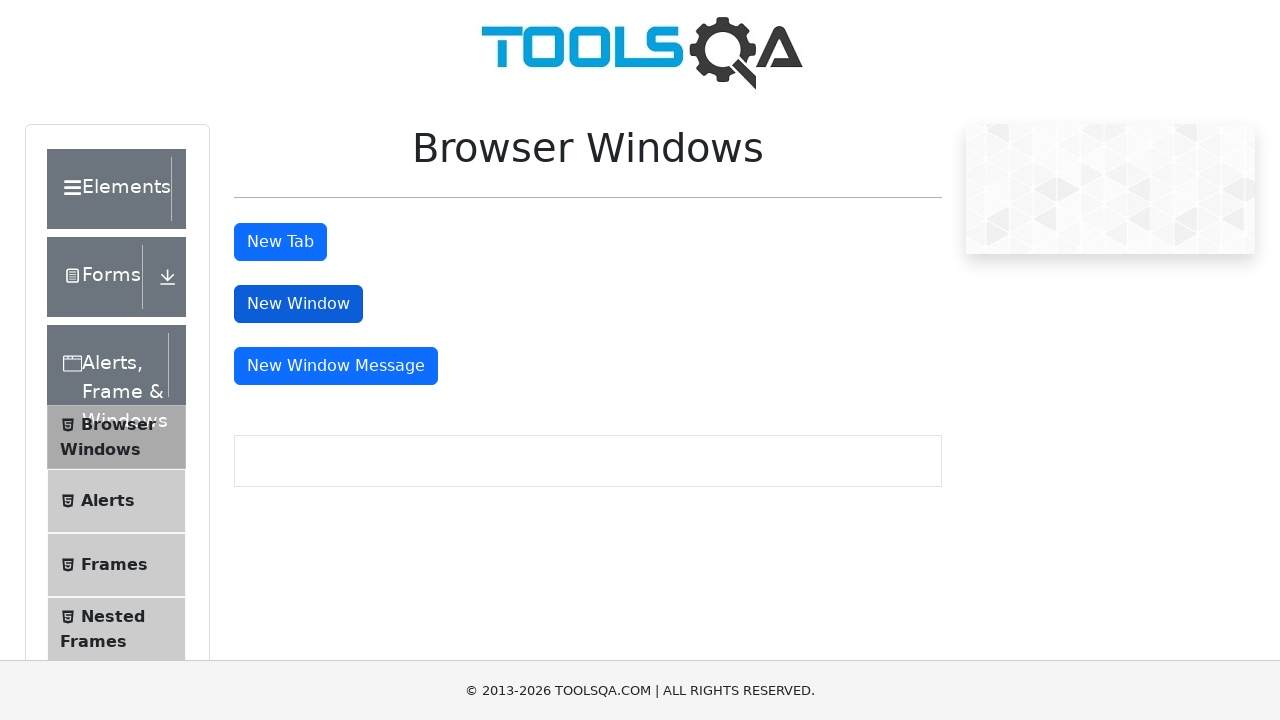

Retrieved all open windows: 4 windows total
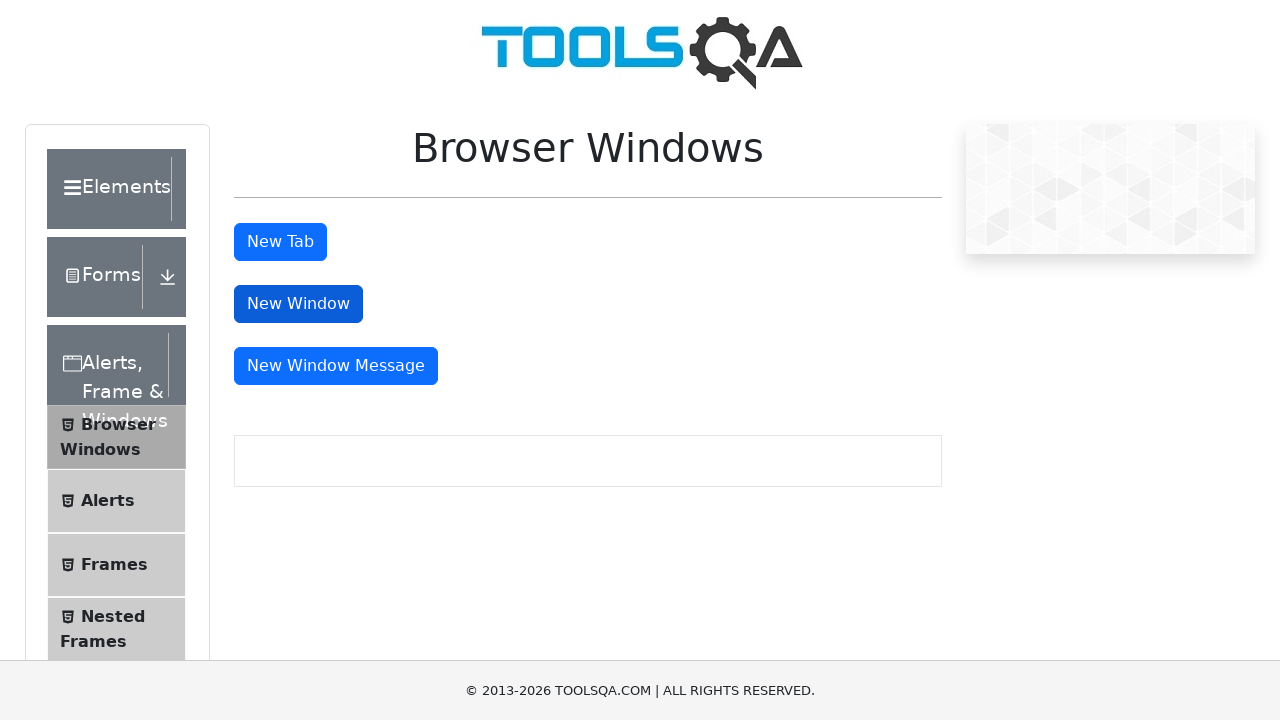

Printed total window count: 4
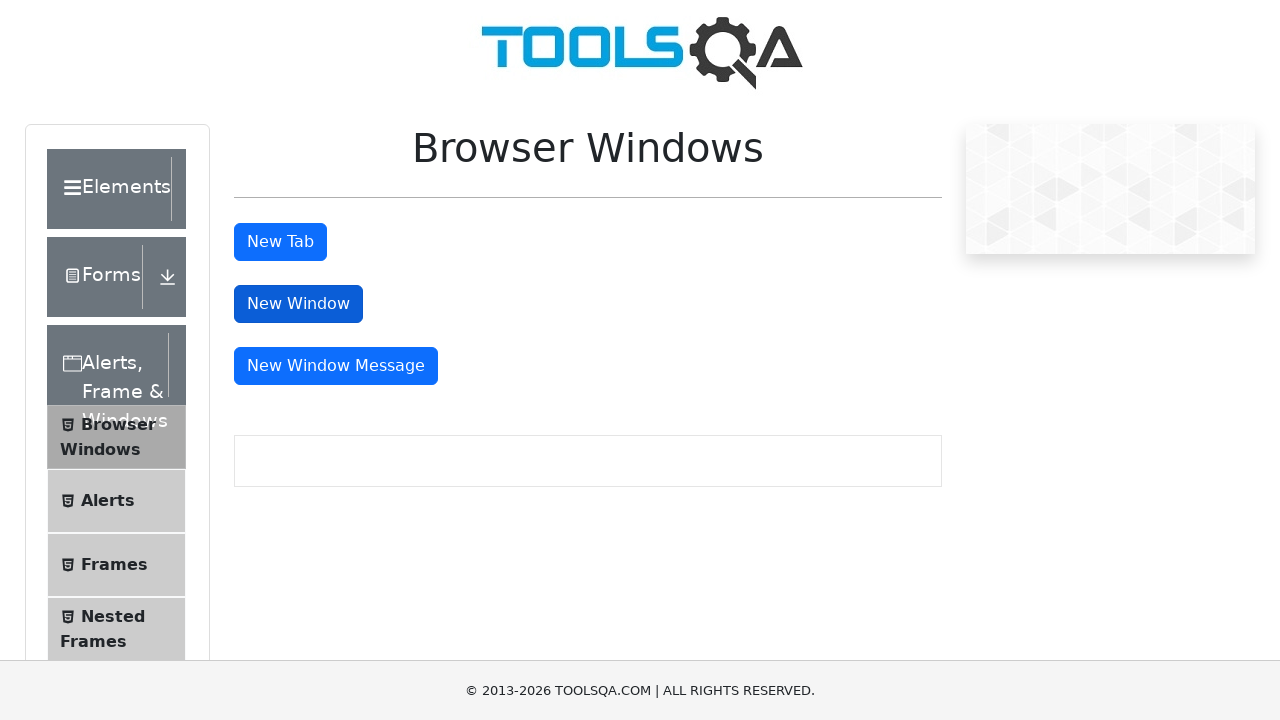

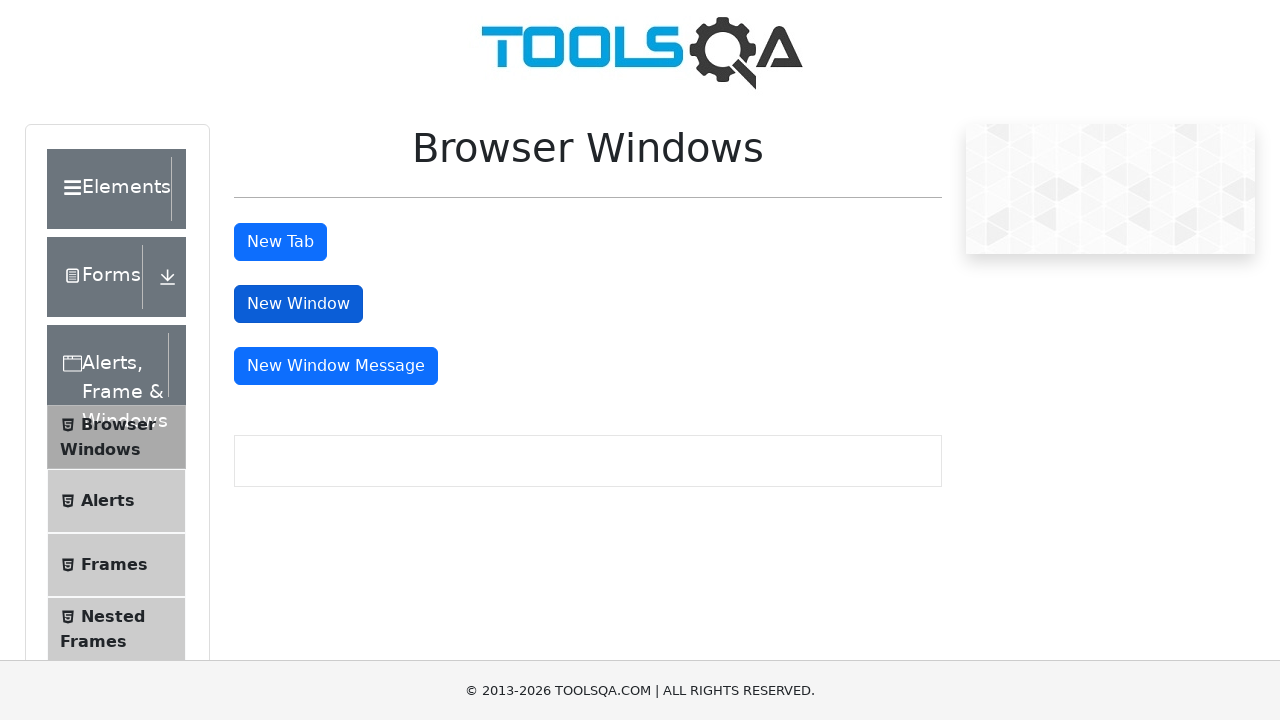